Tests marking individual todo items as complete by checking their checkboxes.

Starting URL: https://demo.playwright.dev/todomvc/#/

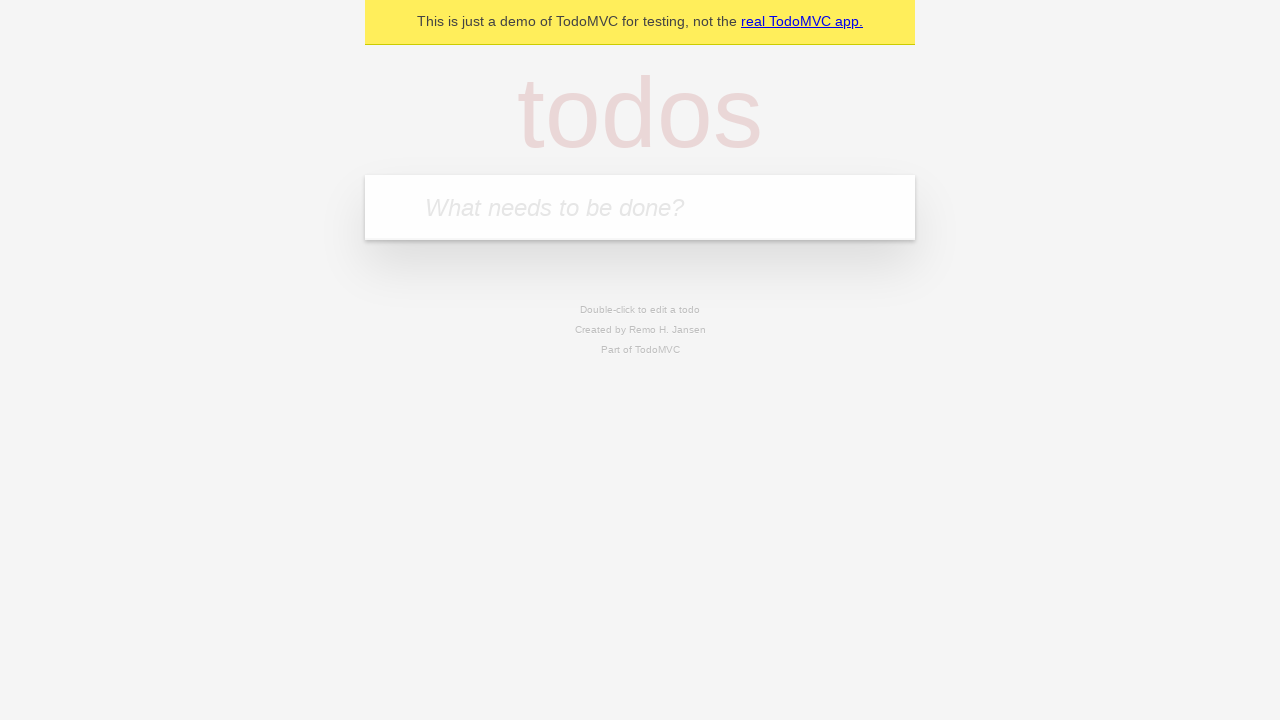

Located the 'What needs to be done?' input field
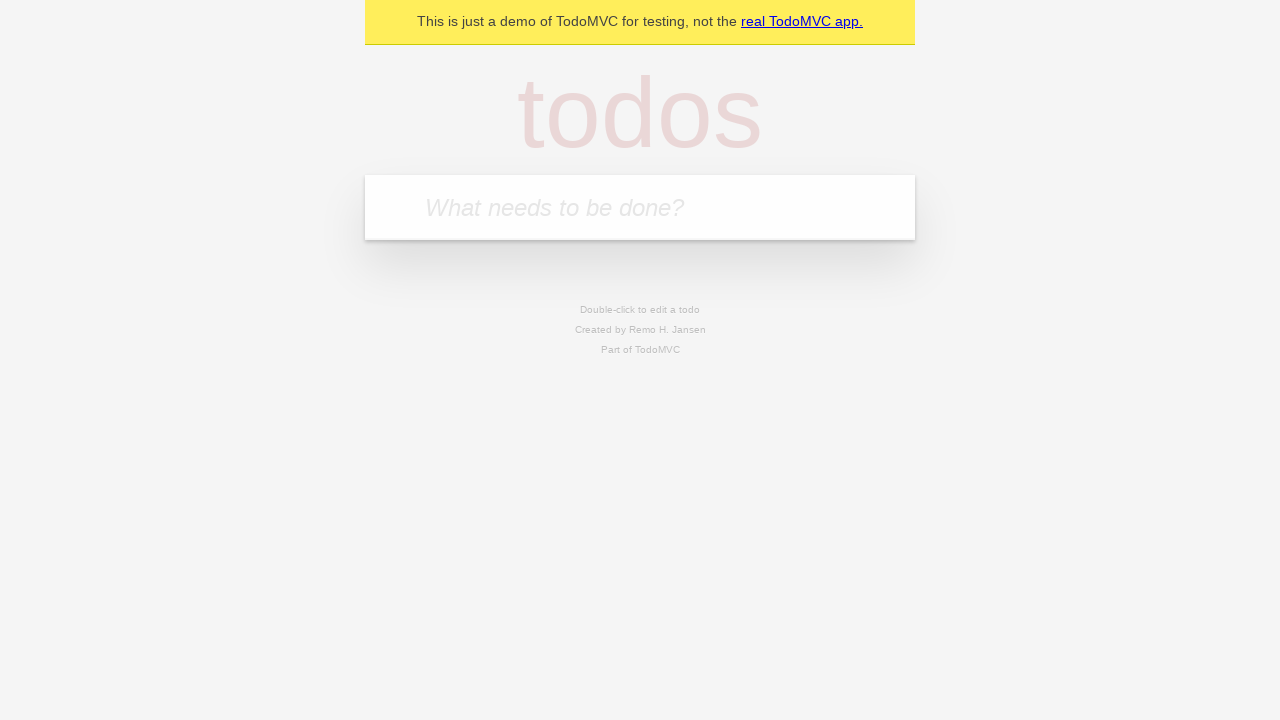

Filled first todo item with 'buy some cheese' on internal:attr=[placeholder="What needs to be done?"i]
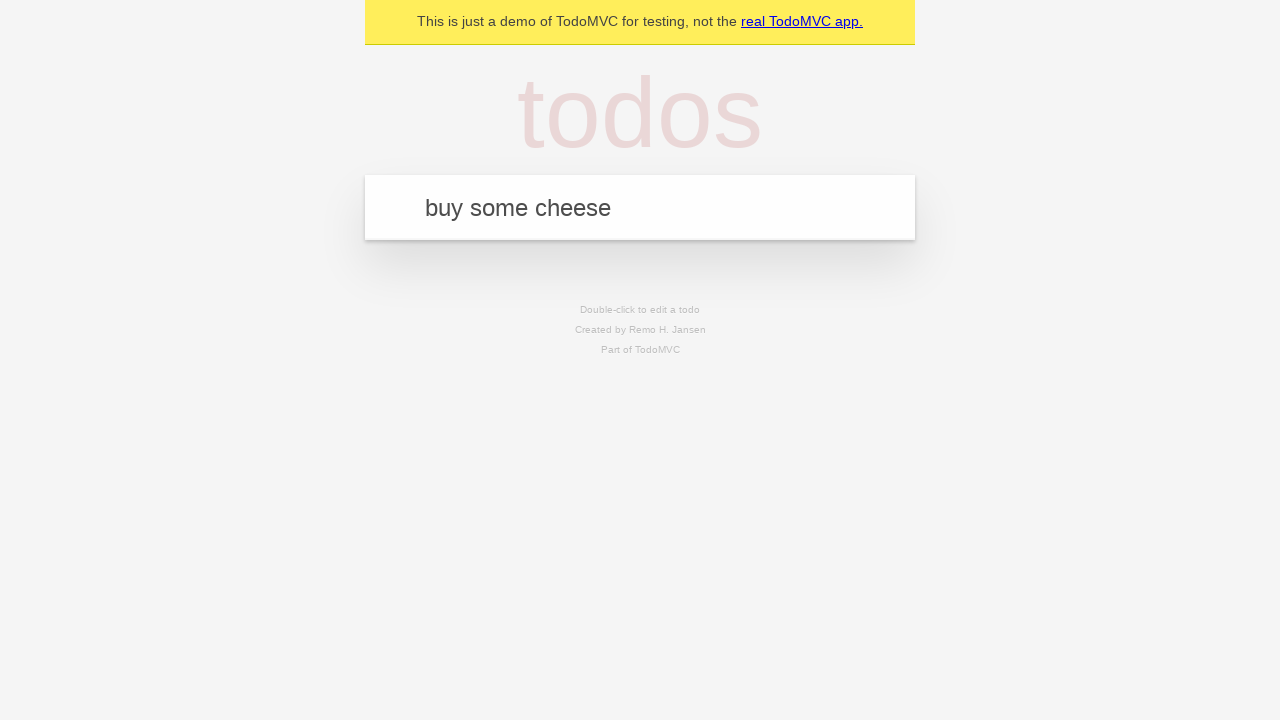

Pressed Enter to add first todo item on internal:attr=[placeholder="What needs to be done?"i]
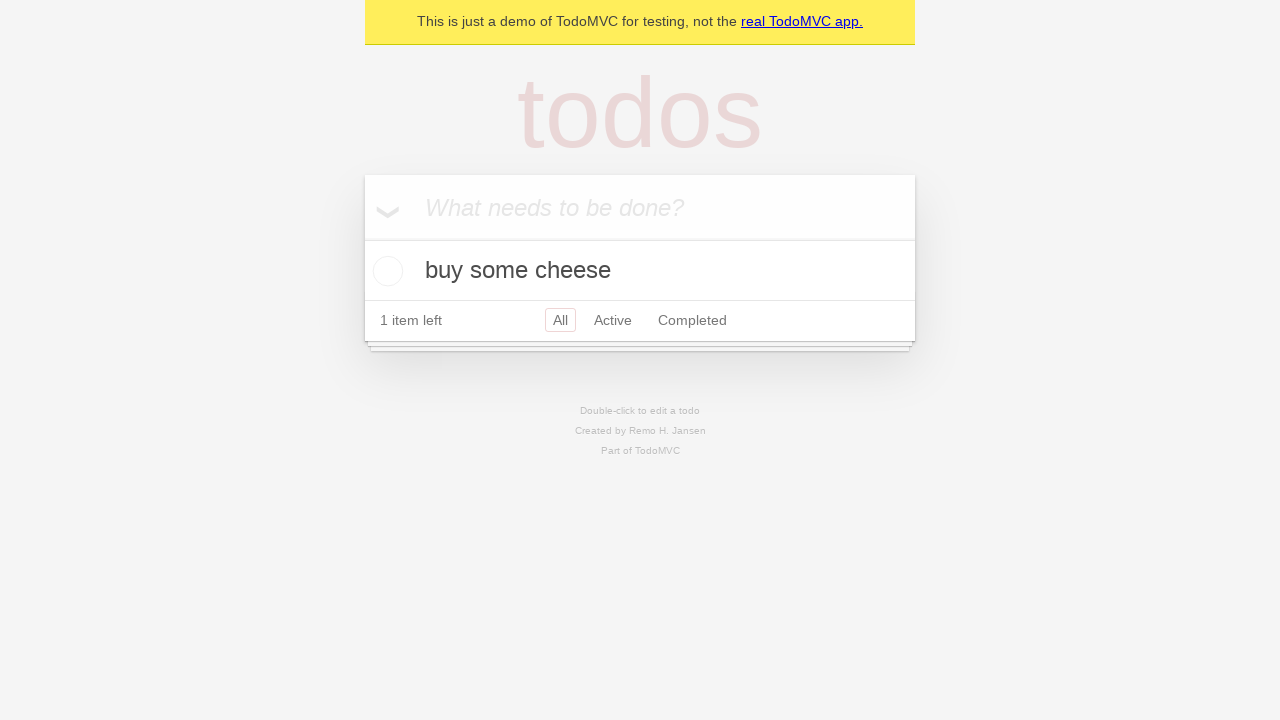

Filled second todo item with 'feed the cat' on internal:attr=[placeholder="What needs to be done?"i]
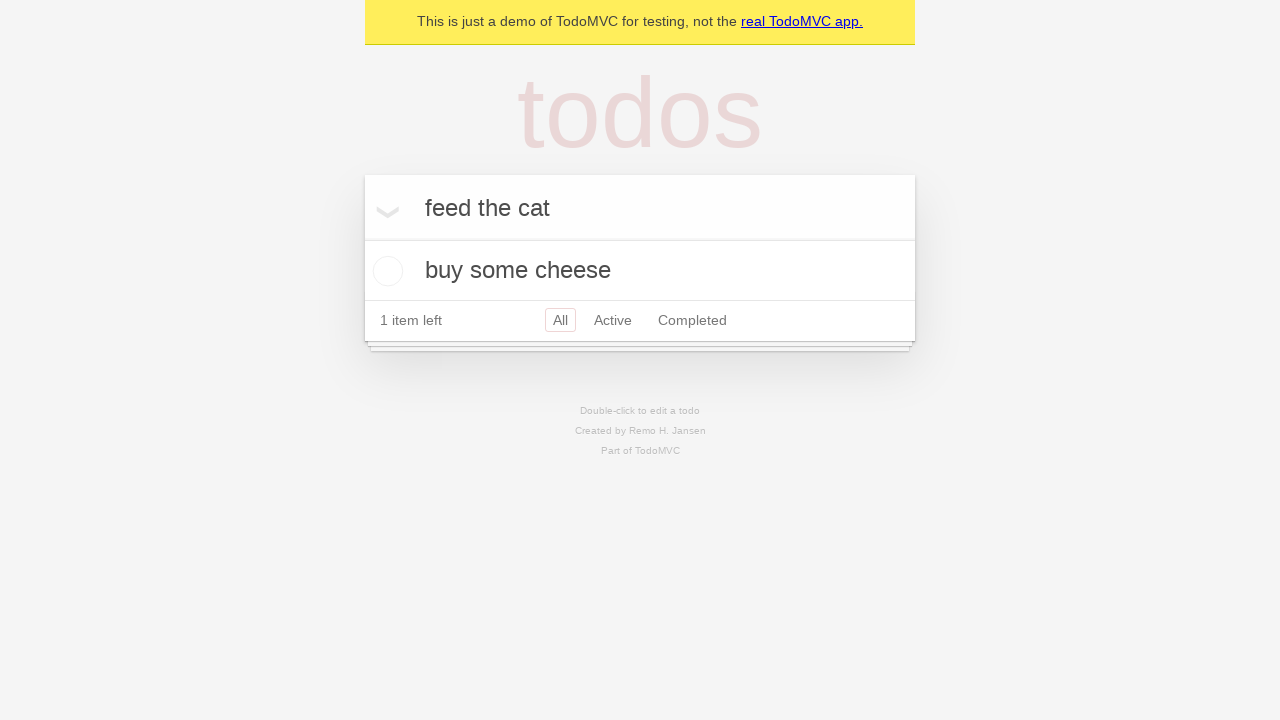

Pressed Enter to add second todo item on internal:attr=[placeholder="What needs to be done?"i]
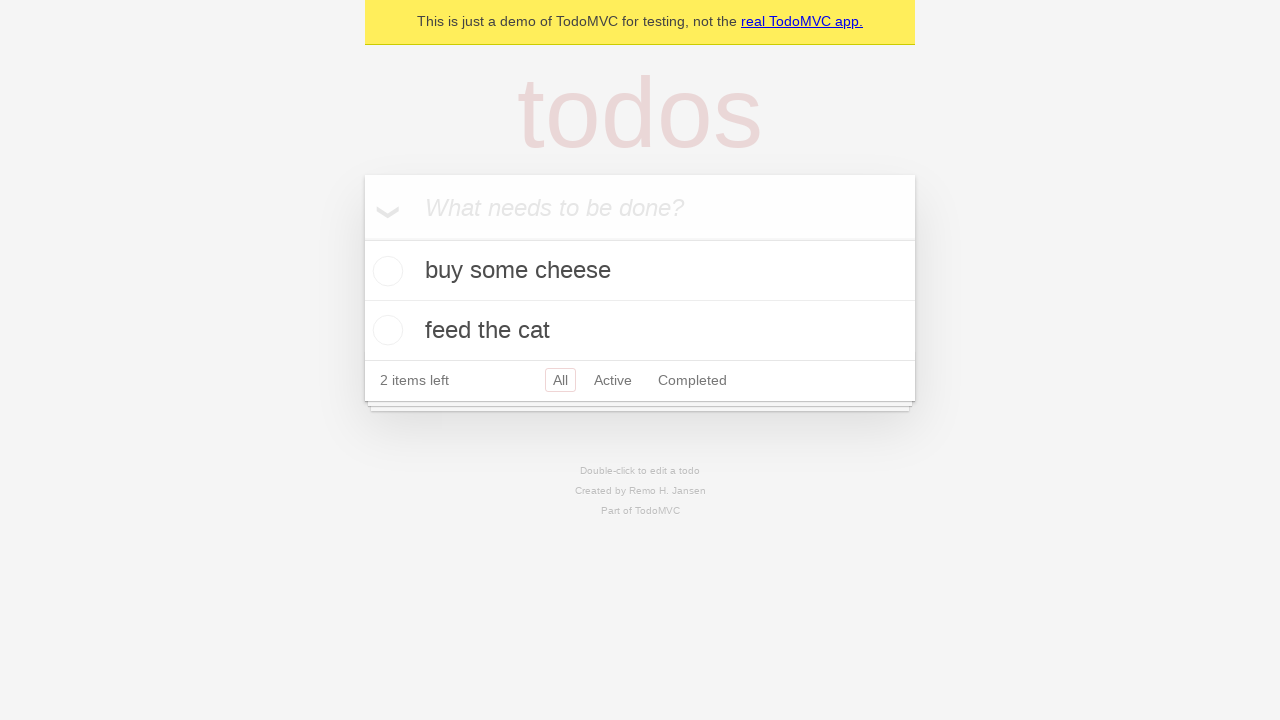

Located the first todo item
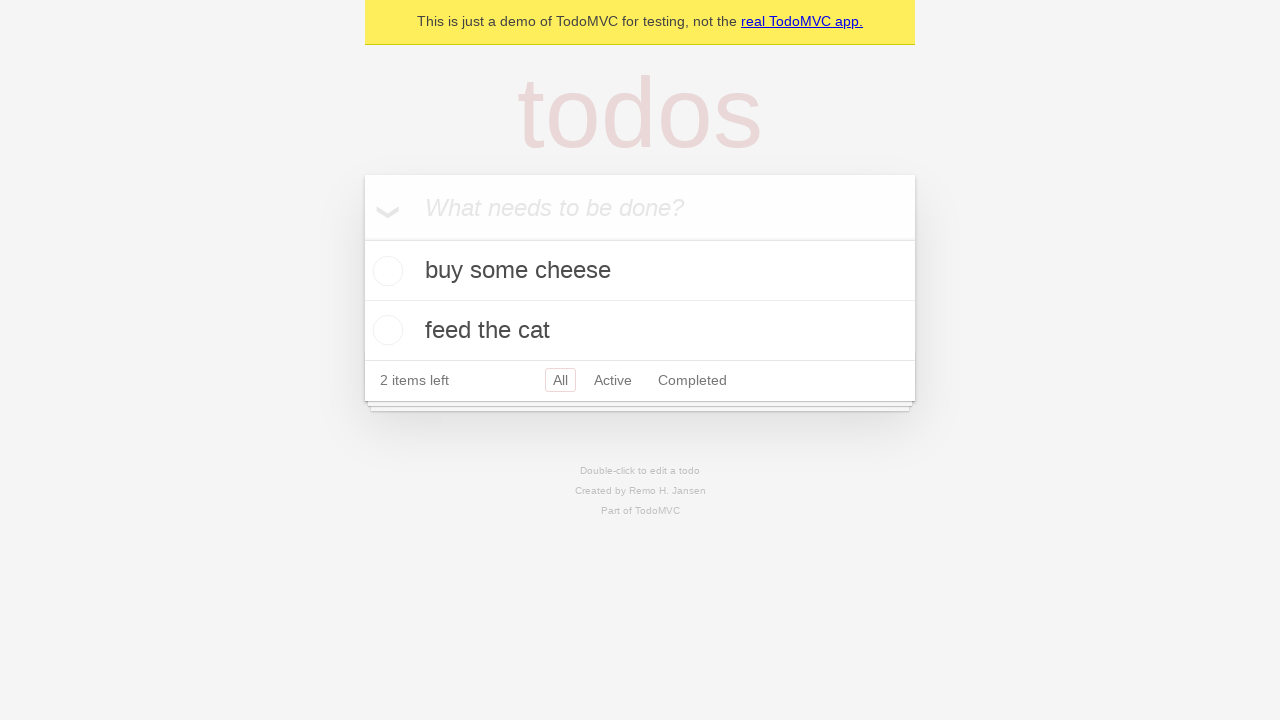

Checked the checkbox for first todo item 'buy some cheese' at (385, 271) on internal:testid=[data-testid="todo-item"s] >> nth=0 >> internal:role=checkbox
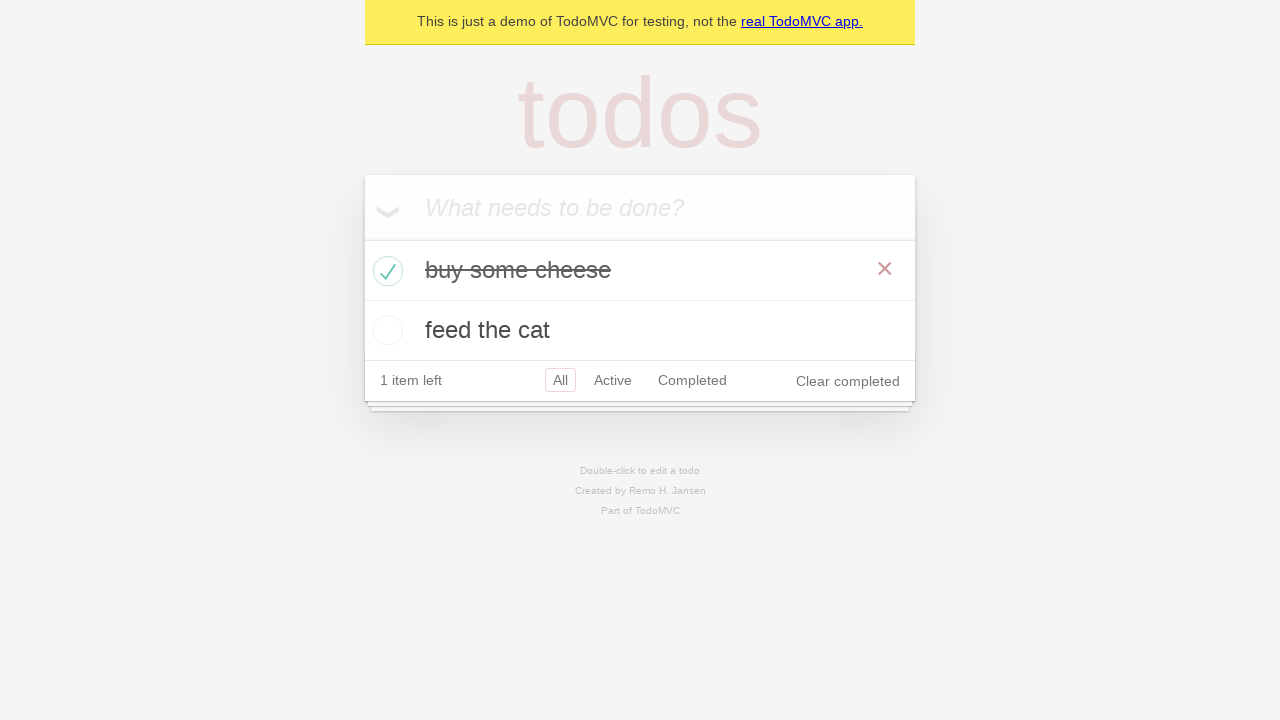

Located the second todo item
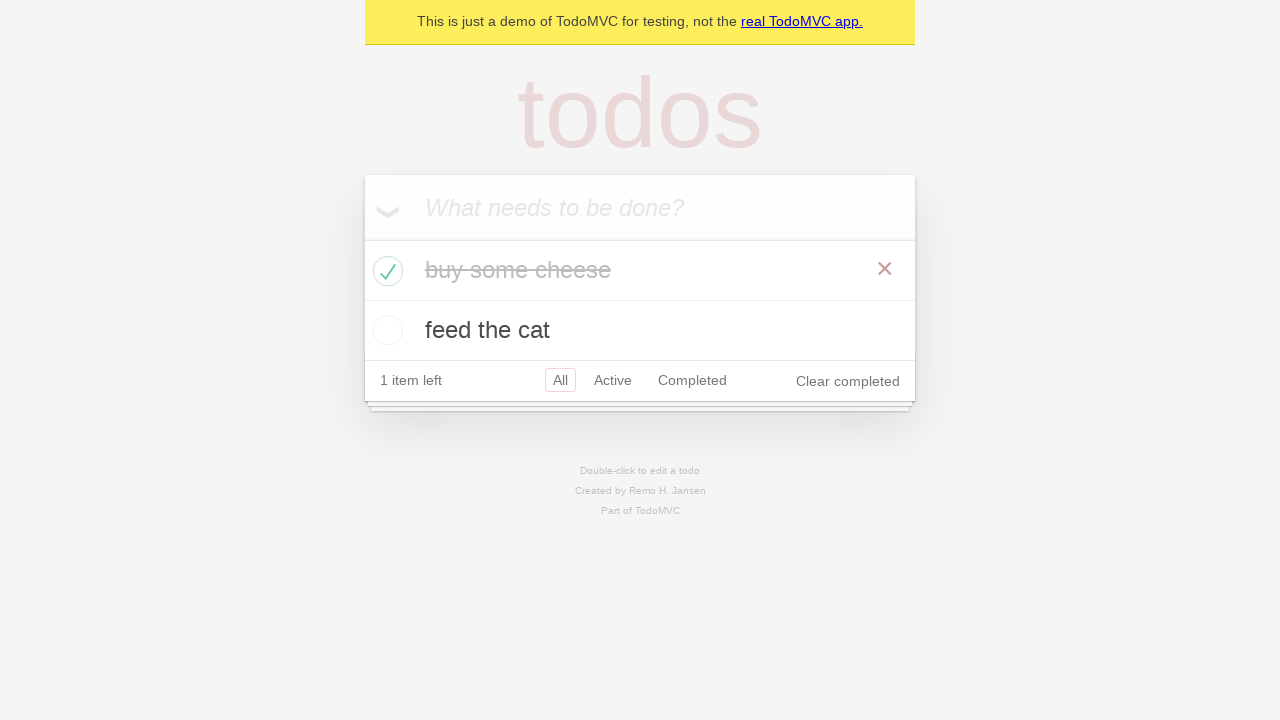

Checked the checkbox for second todo item 'feed the cat' at (385, 330) on internal:testid=[data-testid="todo-item"s] >> nth=1 >> internal:role=checkbox
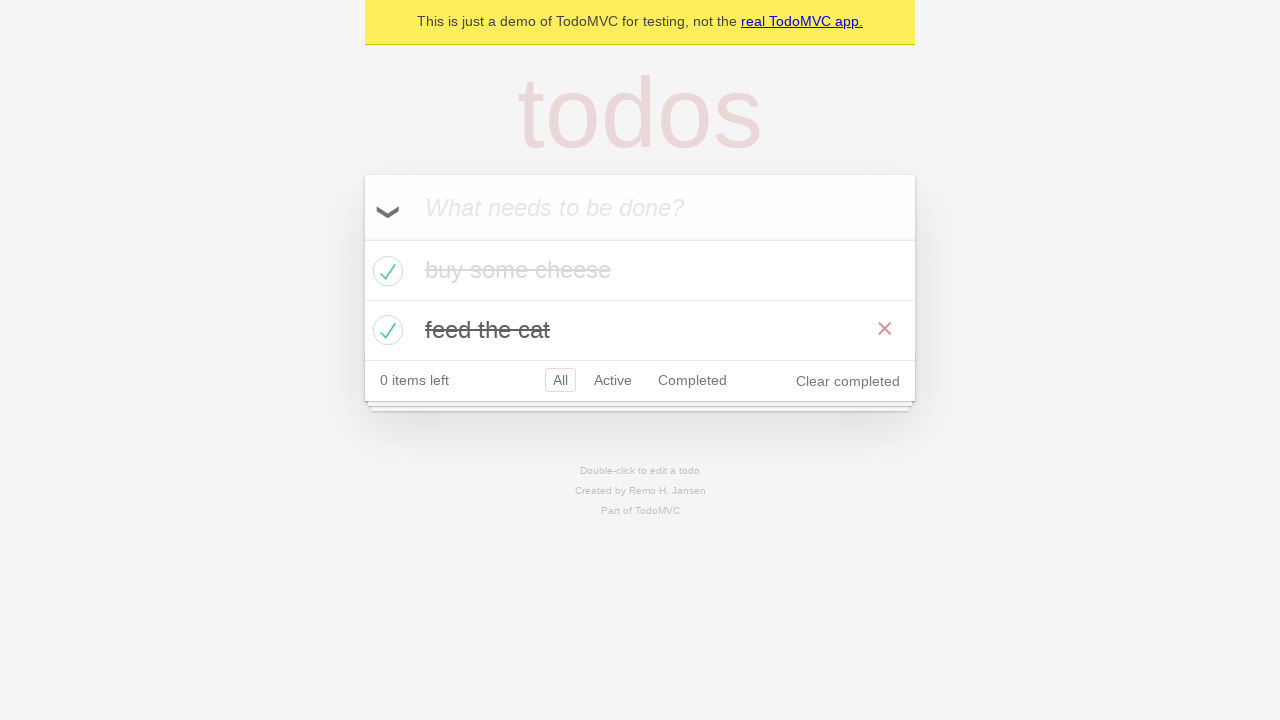

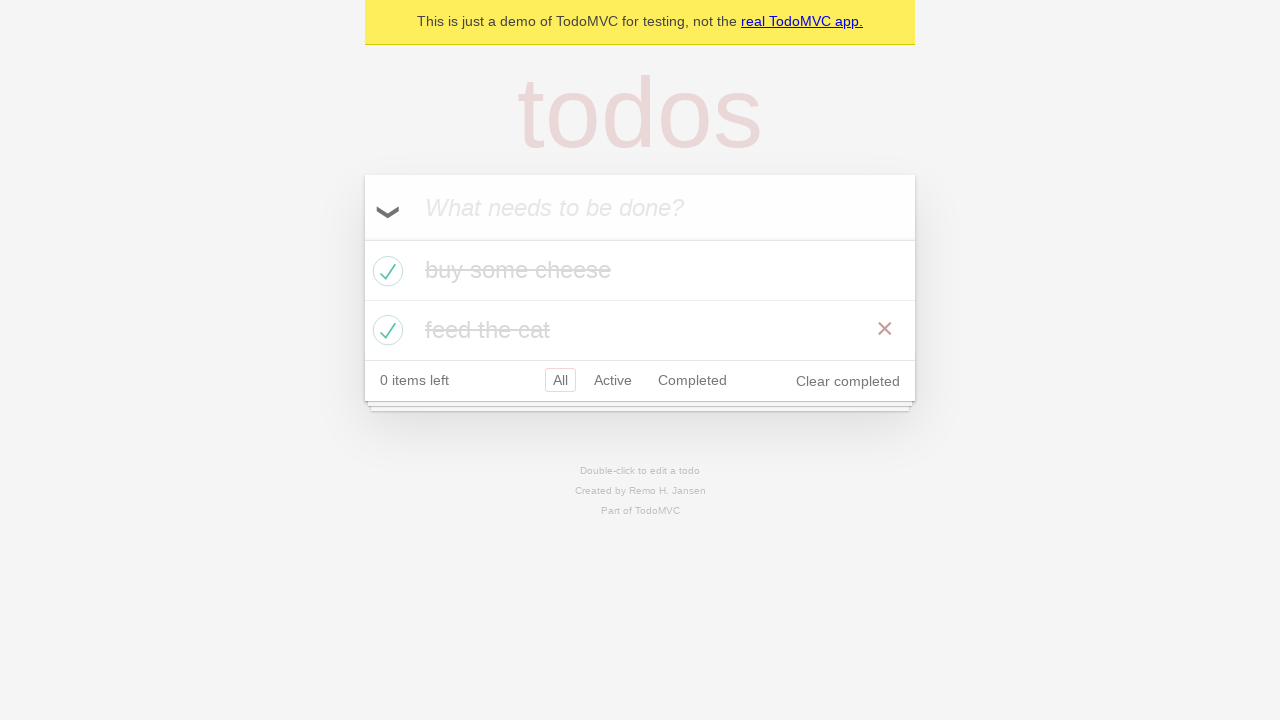